Tests browser window manipulation by maximizing the window, entering fullscreen mode, exiting fullscreen with ESC key, and resizing the window to specific dimensions.

Starting URL: https://www.educastic.com/

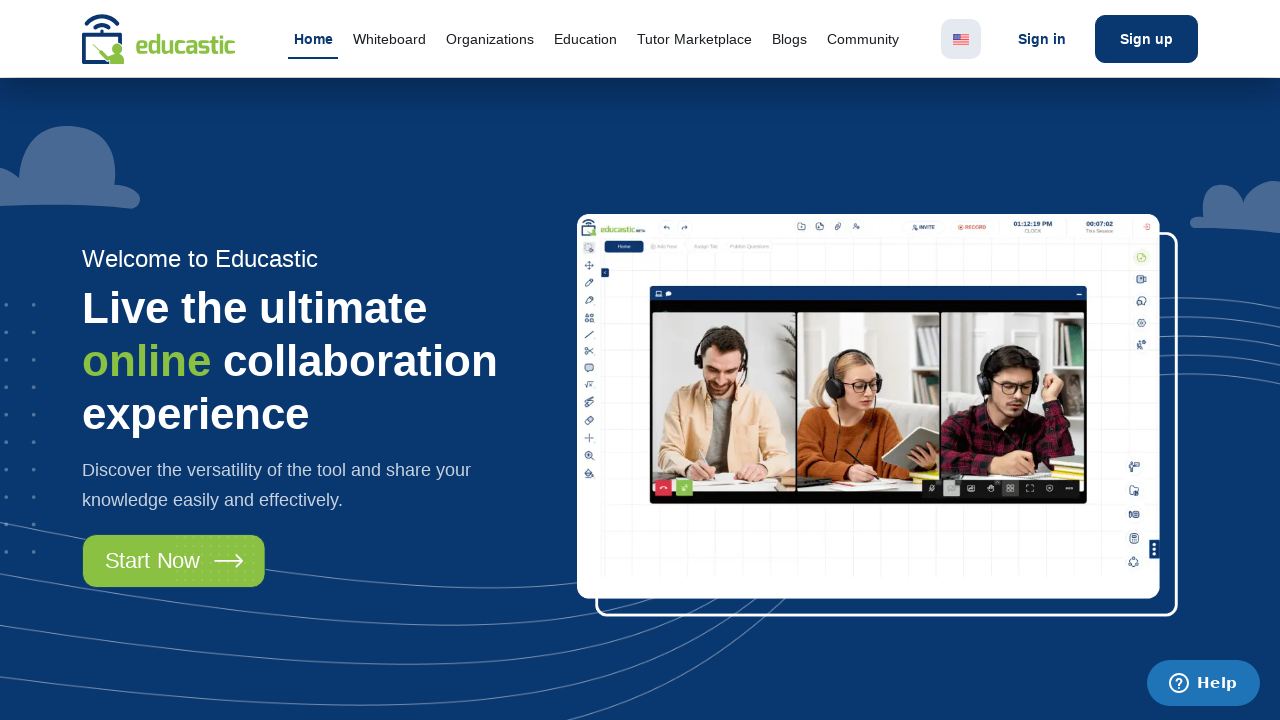

Set viewport to 1920x1080 to maximize browser window
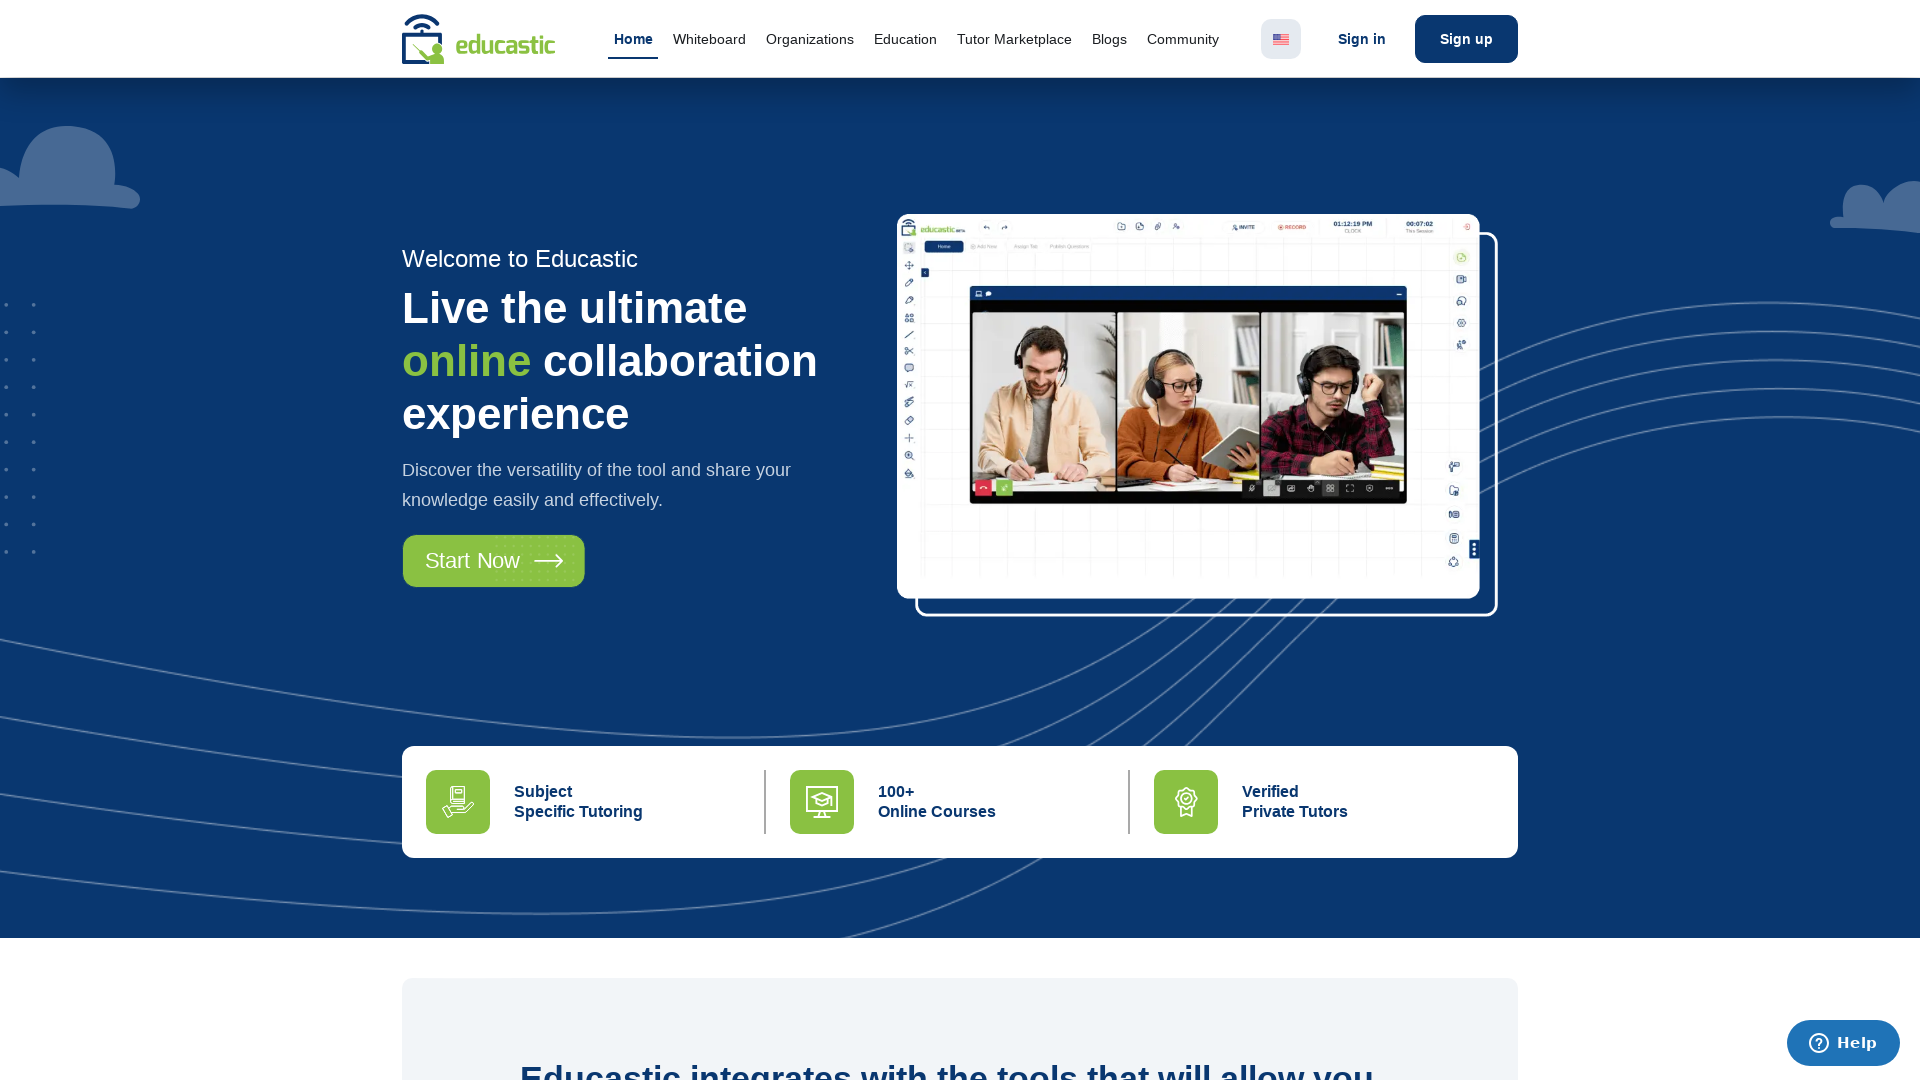

Page DOM content loaded
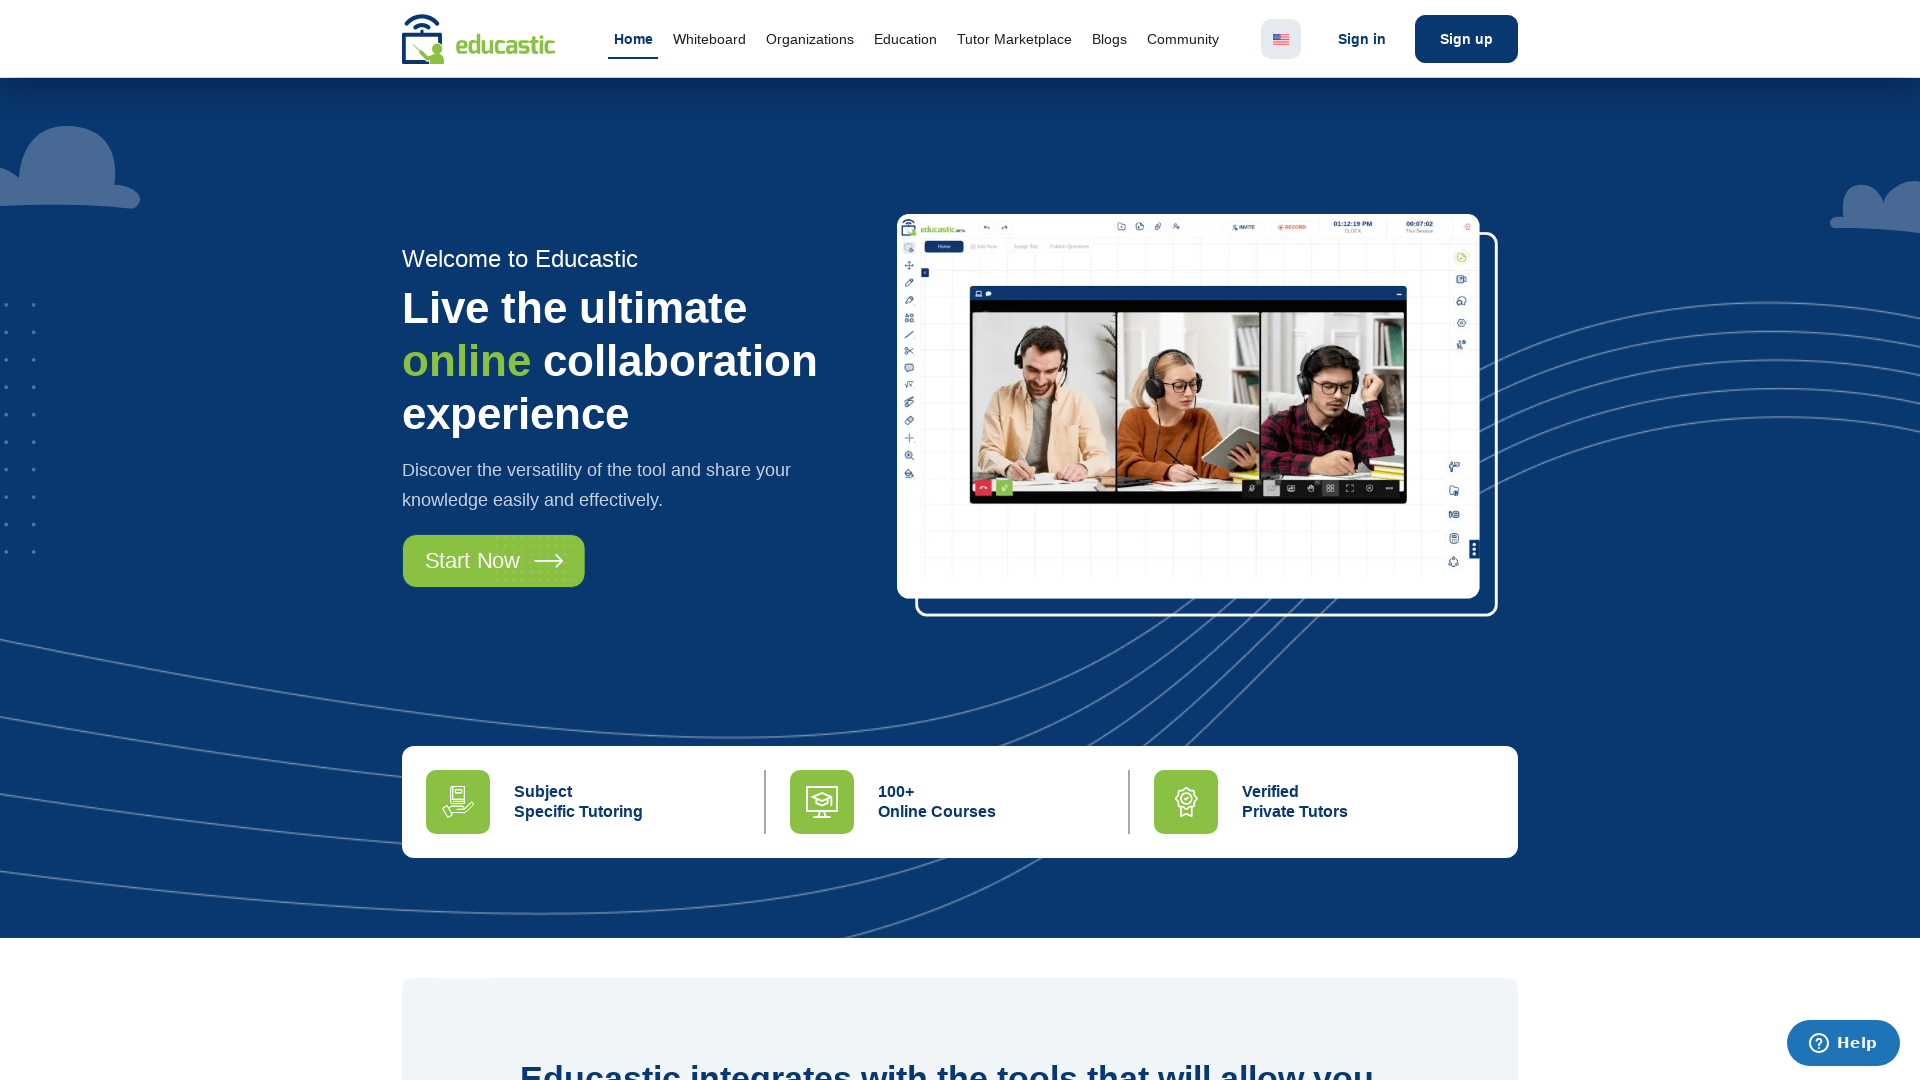

Waited 2 seconds for page to fully load
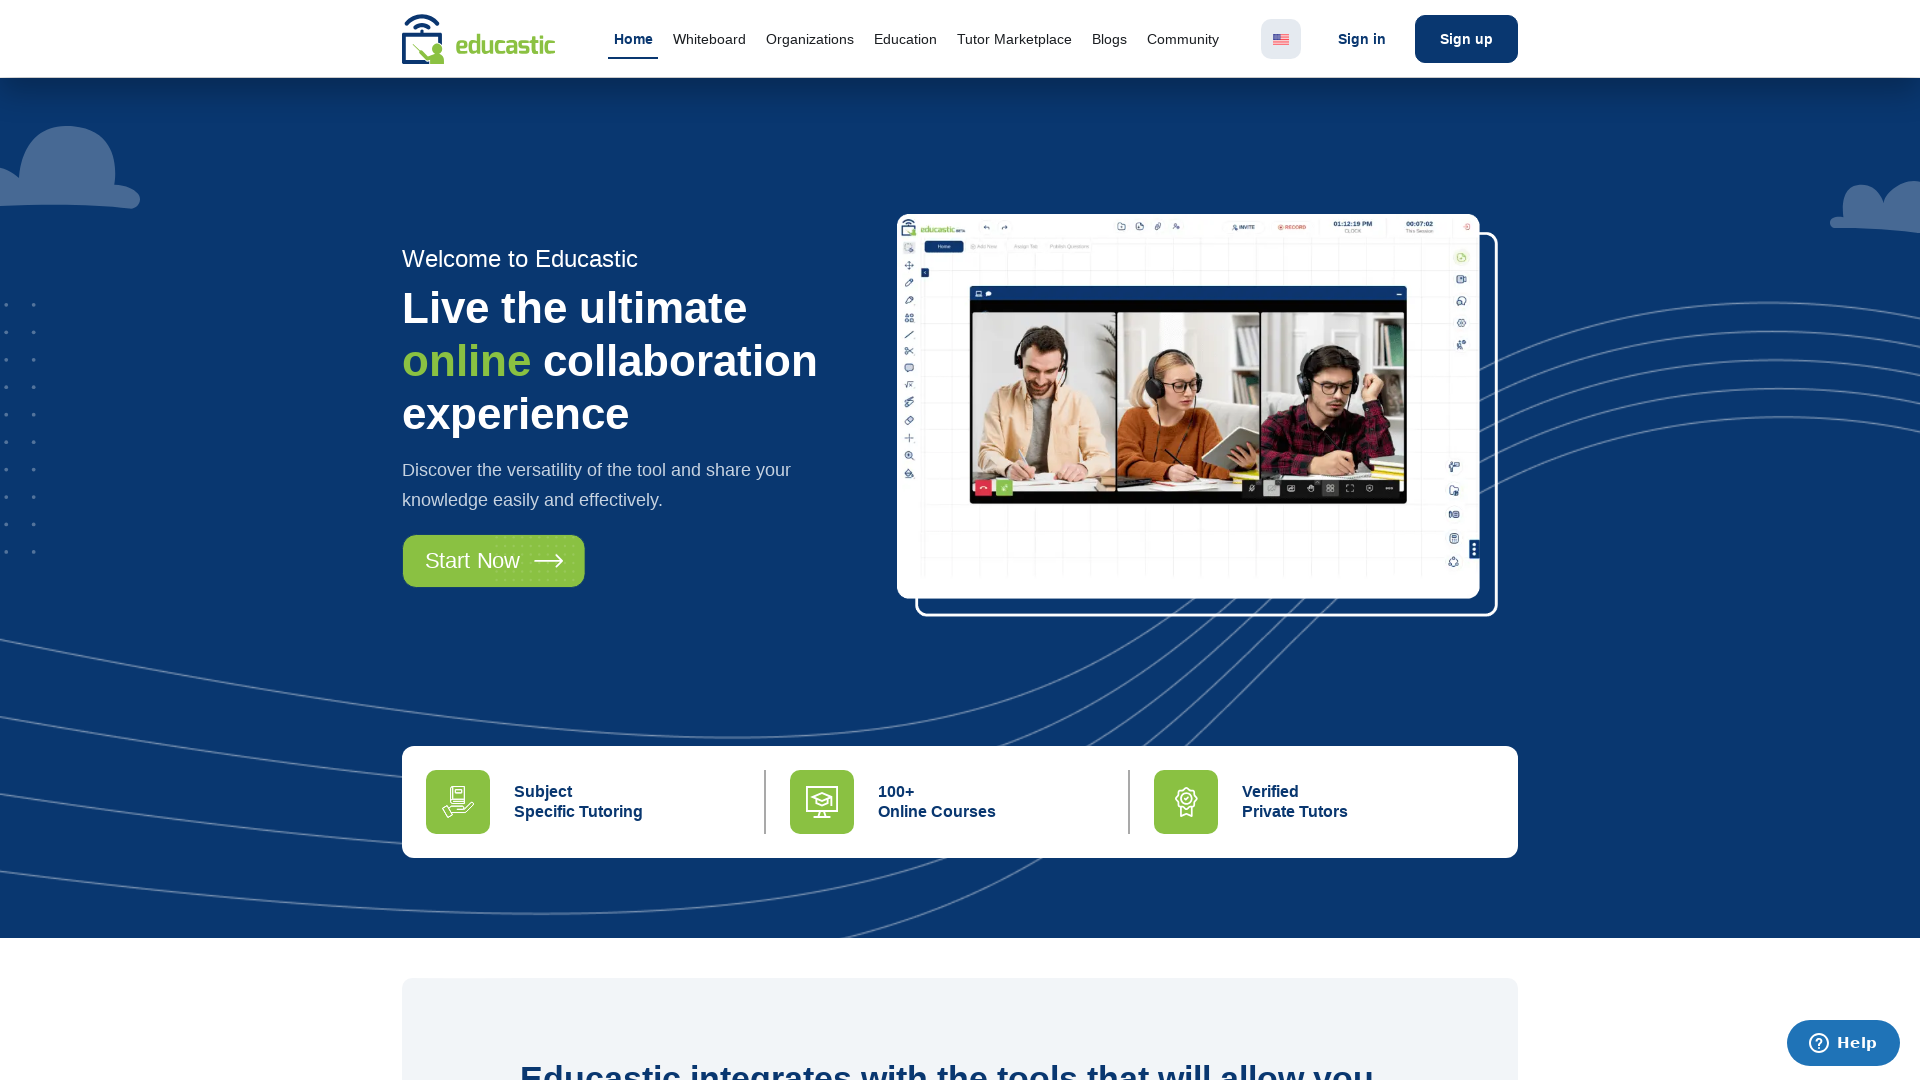

Pressed F11 to enter fullscreen mode
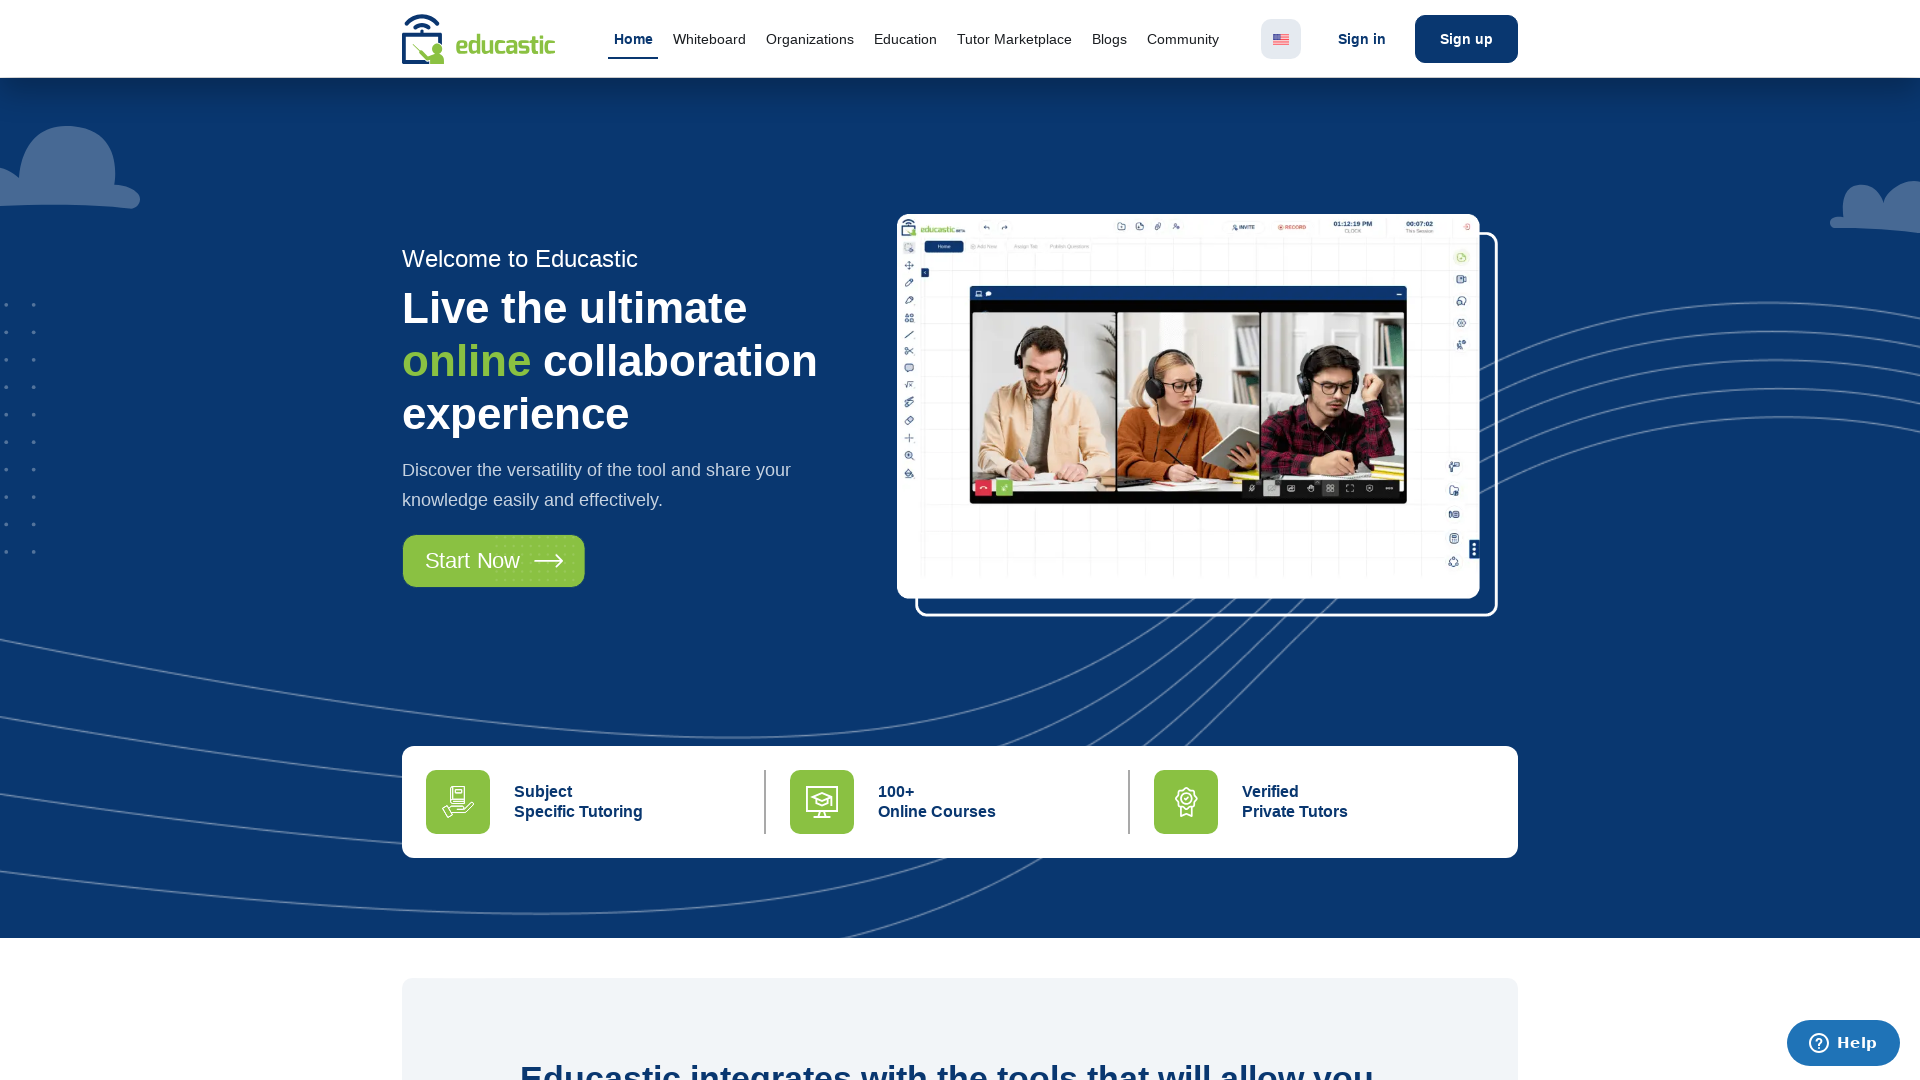

Waited 2 seconds in fullscreen mode
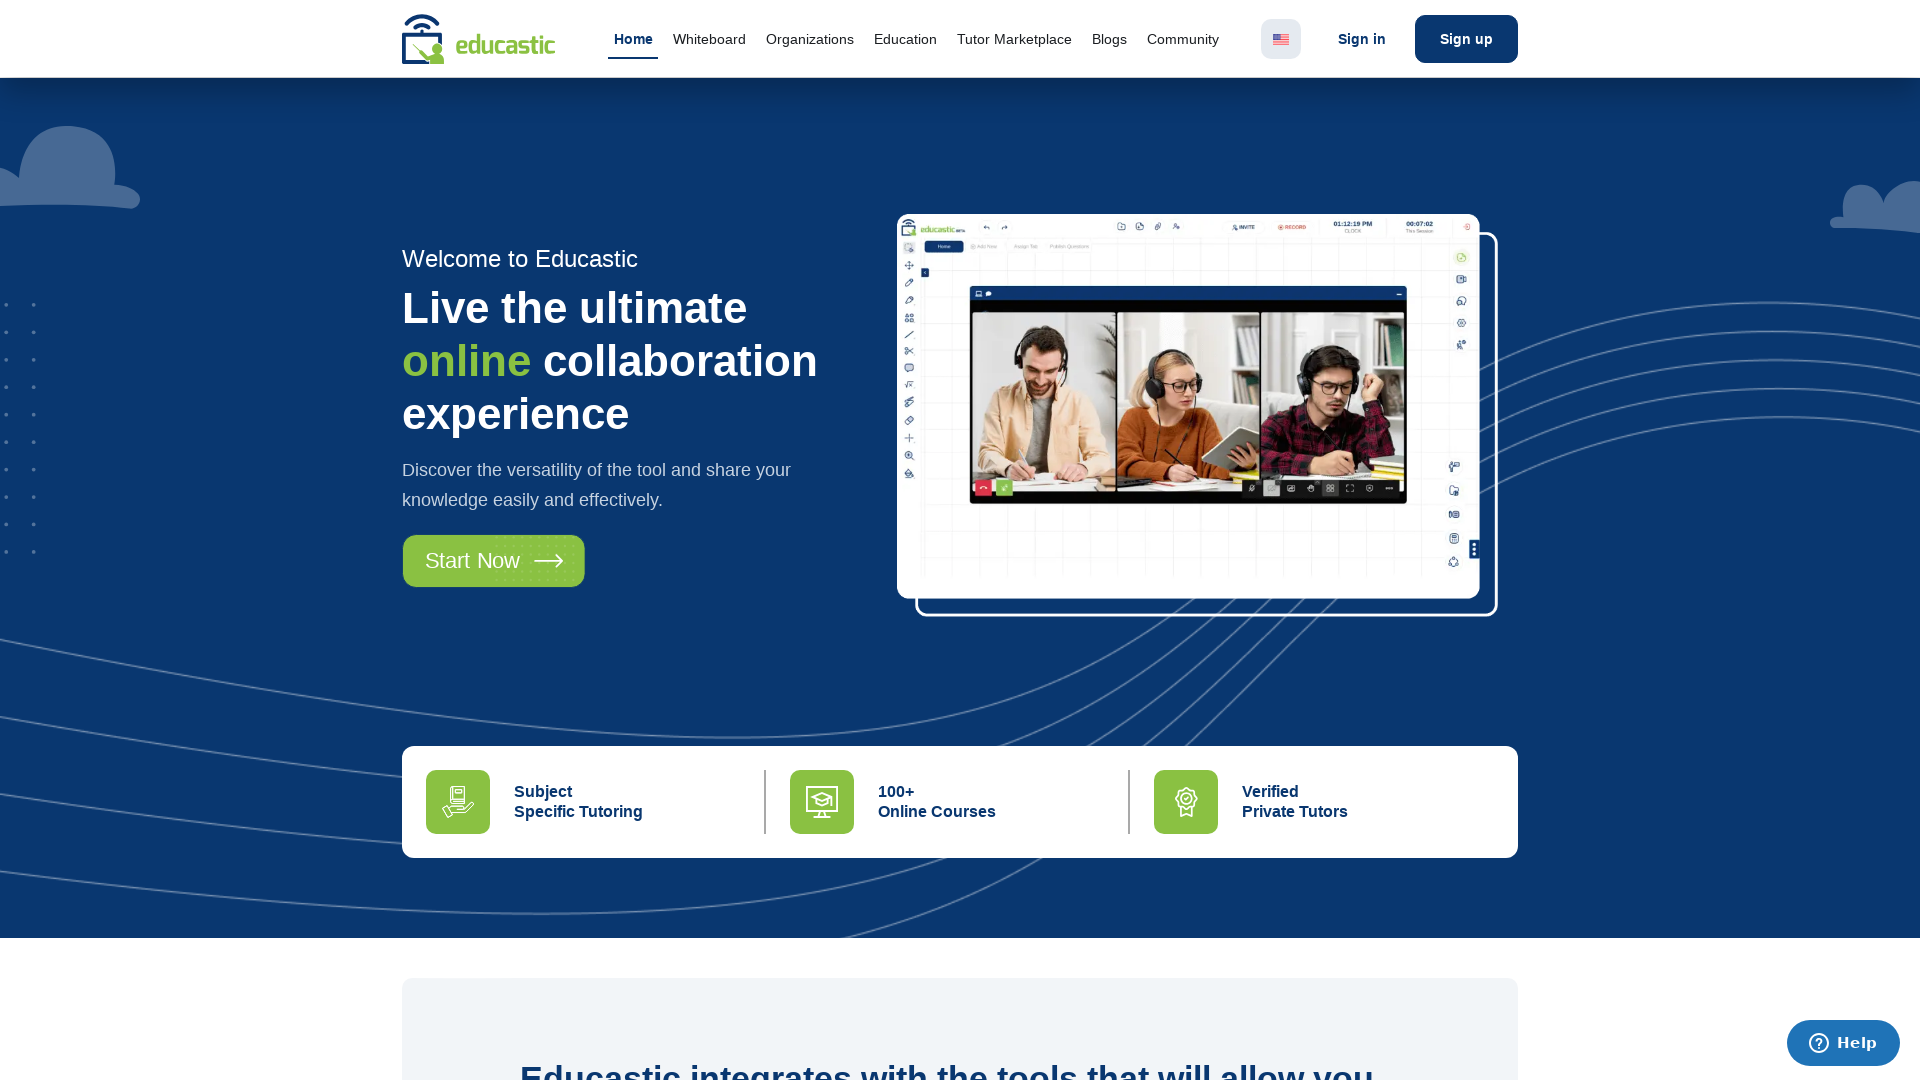

Pressed Escape to exit fullscreen mode
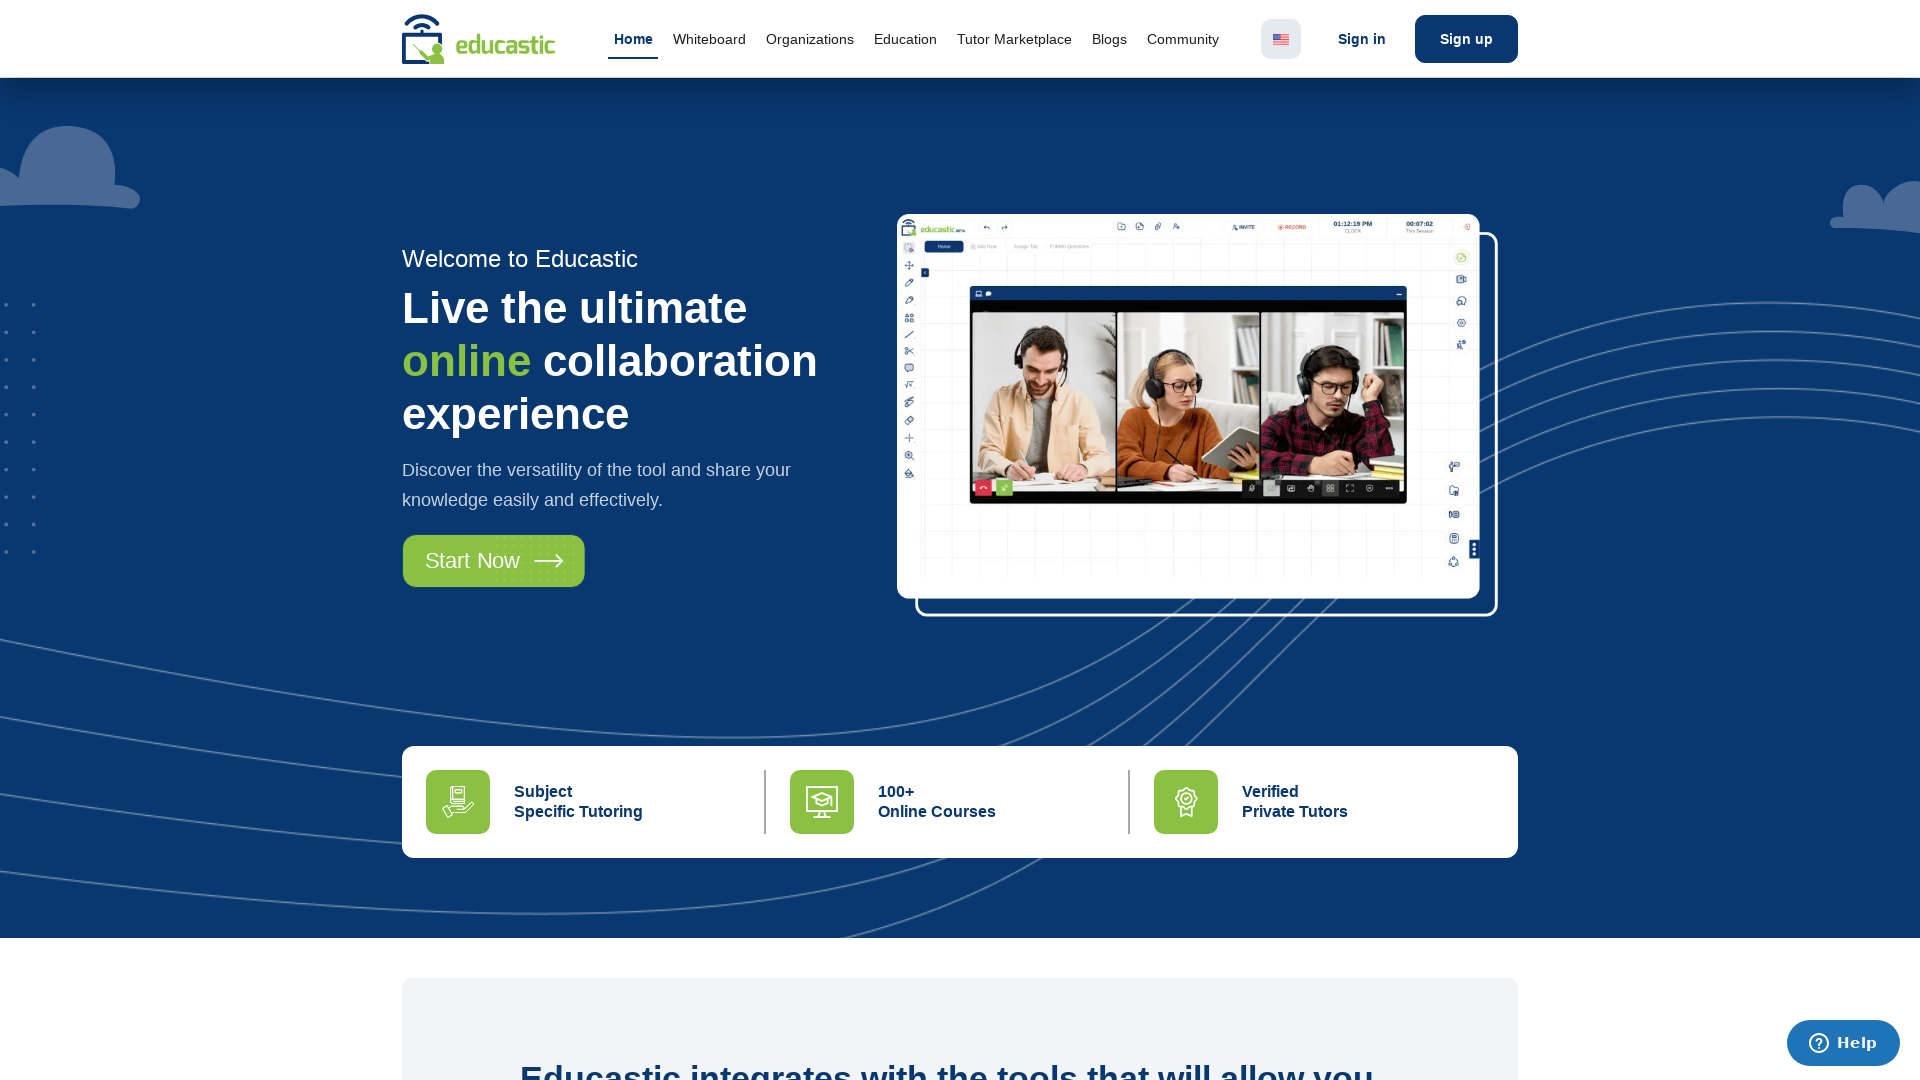

Waited 2 seconds after exiting fullscreen
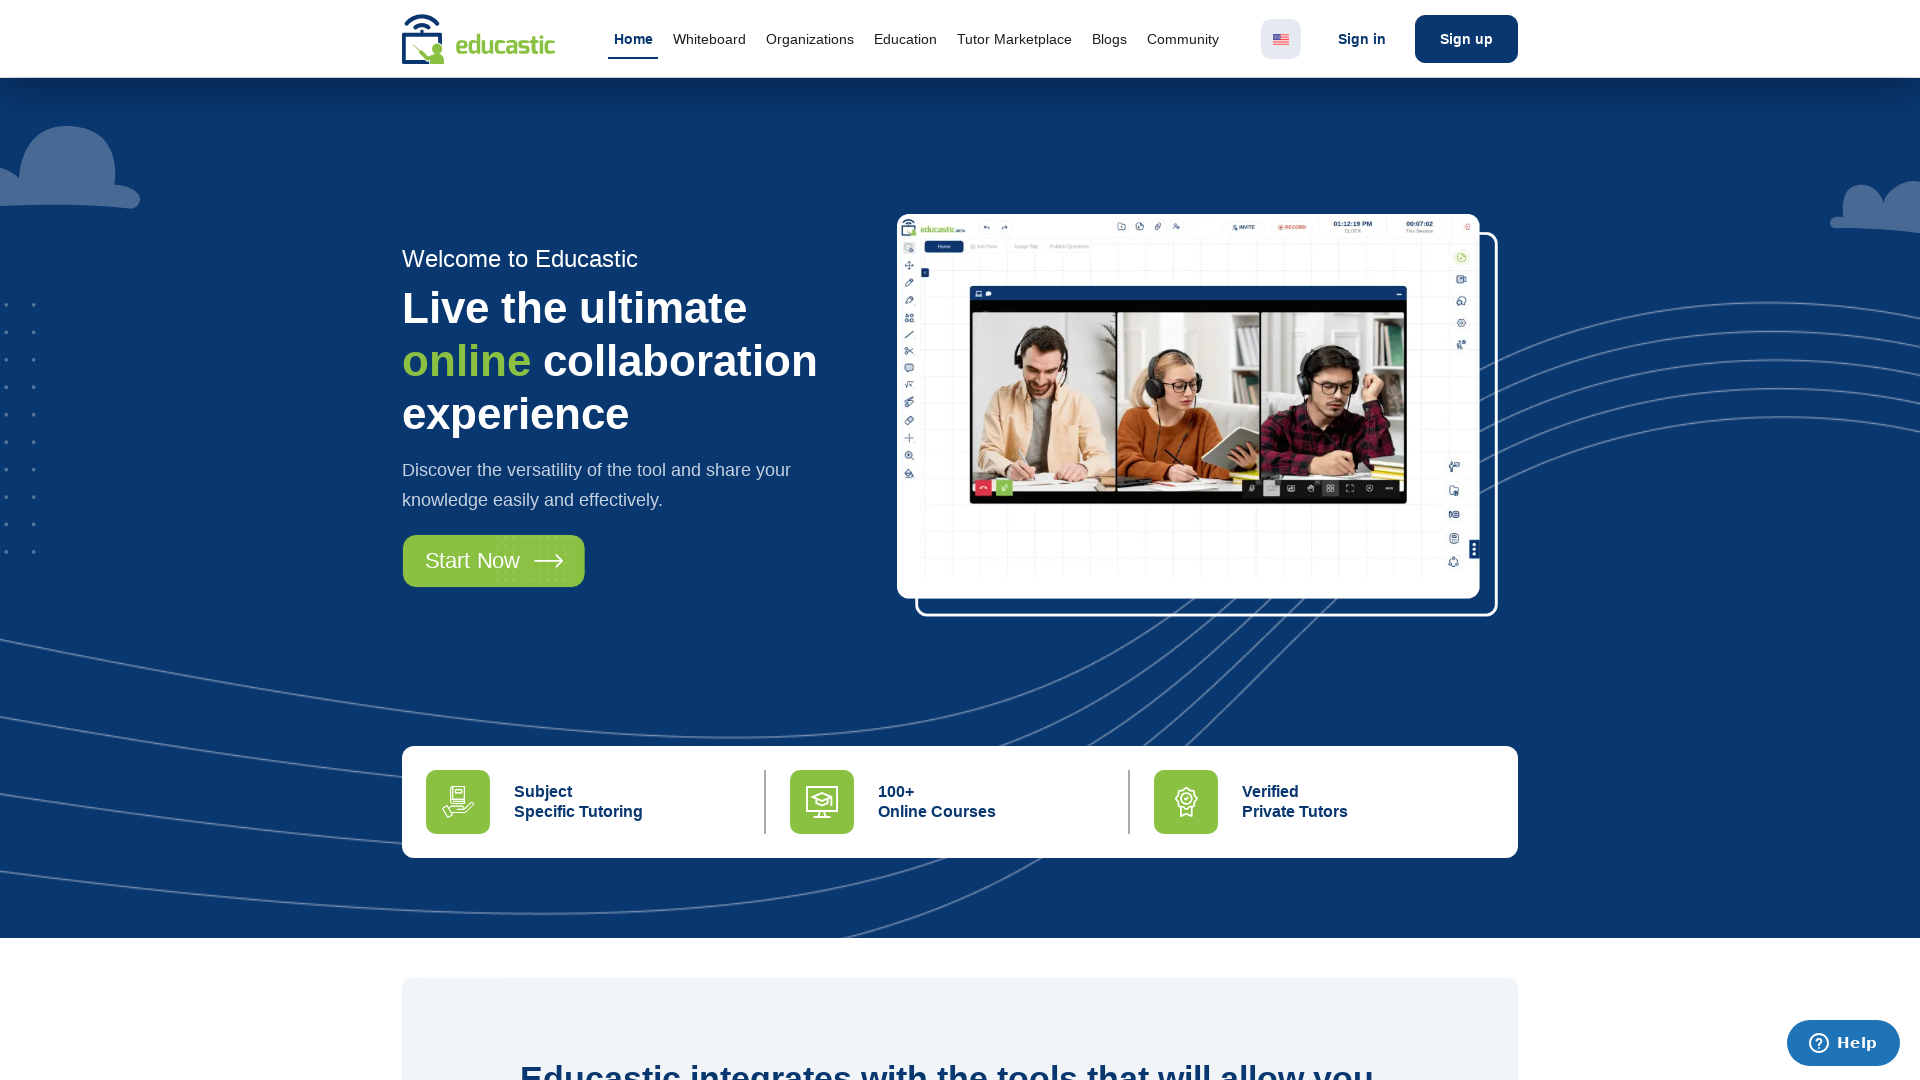

Resized viewport to 400x800 dimensions
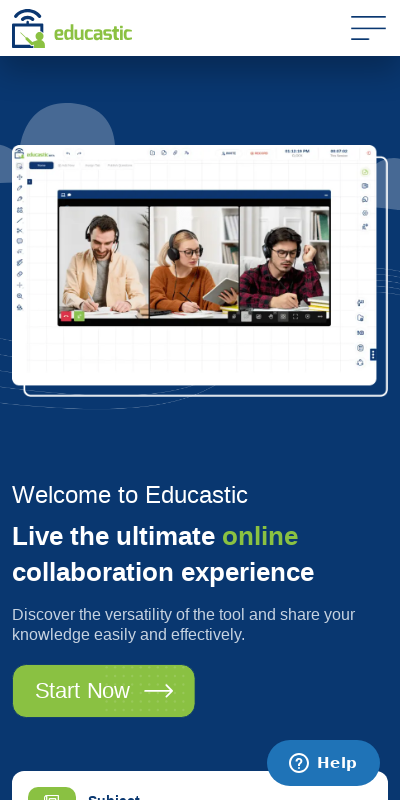

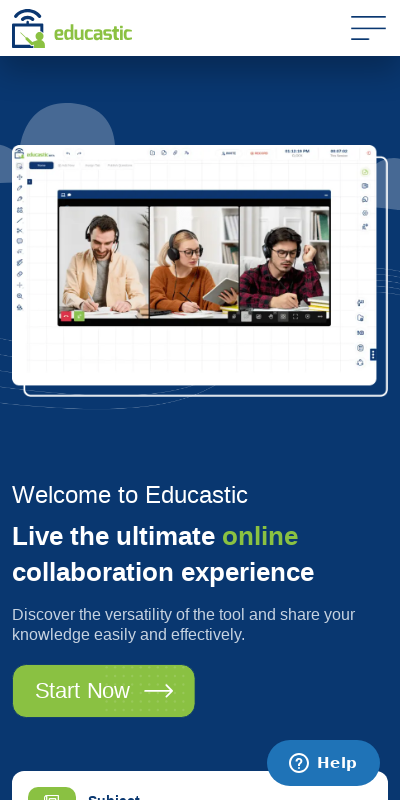